Tests opting out of A/B tests by navigating to the A/B test page, verifying the initial heading shows either control or variation, then adding an opt-out cookie, refreshing, and verifying the heading changes to "No A/B Test".

Starting URL: http://the-internet.herokuapp.com/abtest

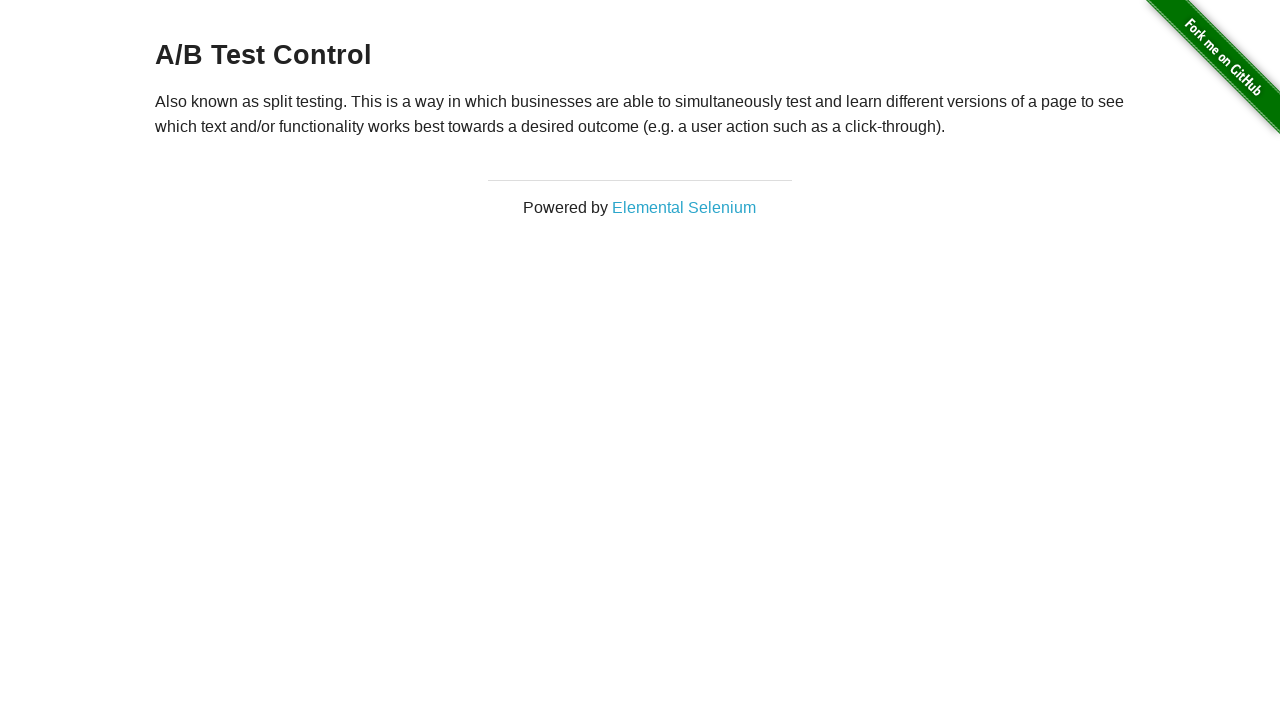

Waited for h3 heading selector to load
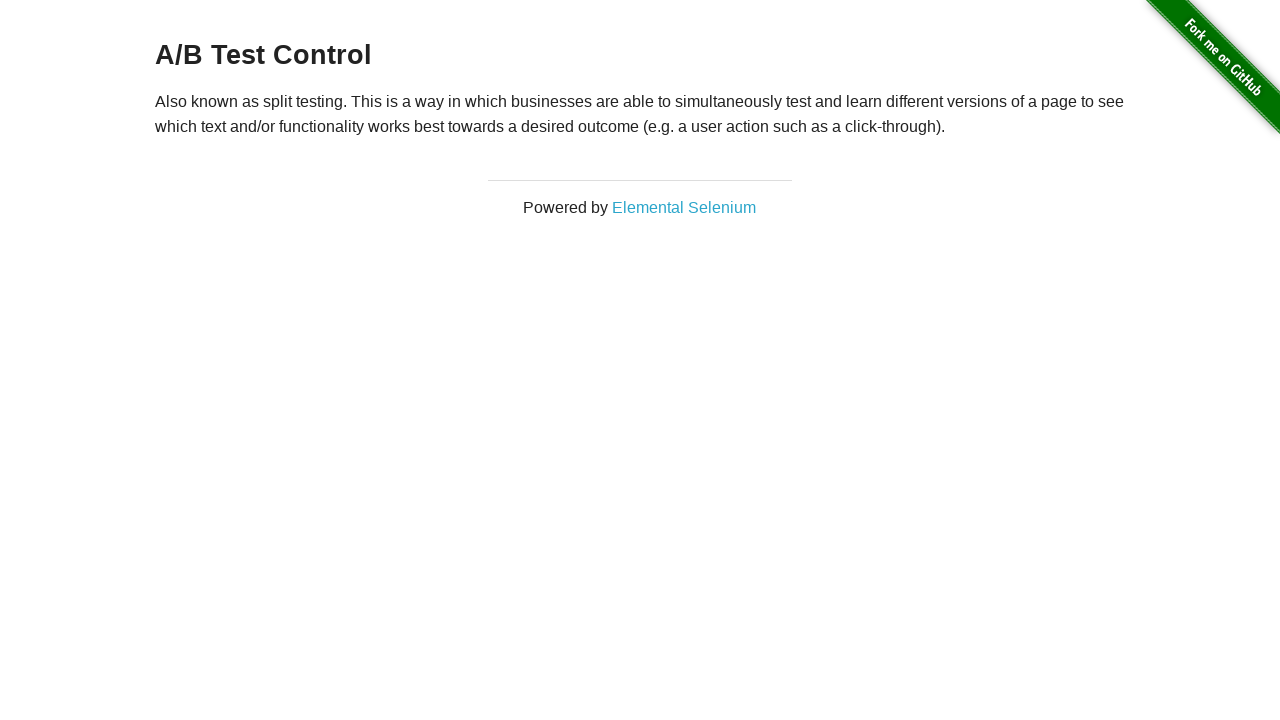

Retrieved initial heading text: 'A/B Test Control'
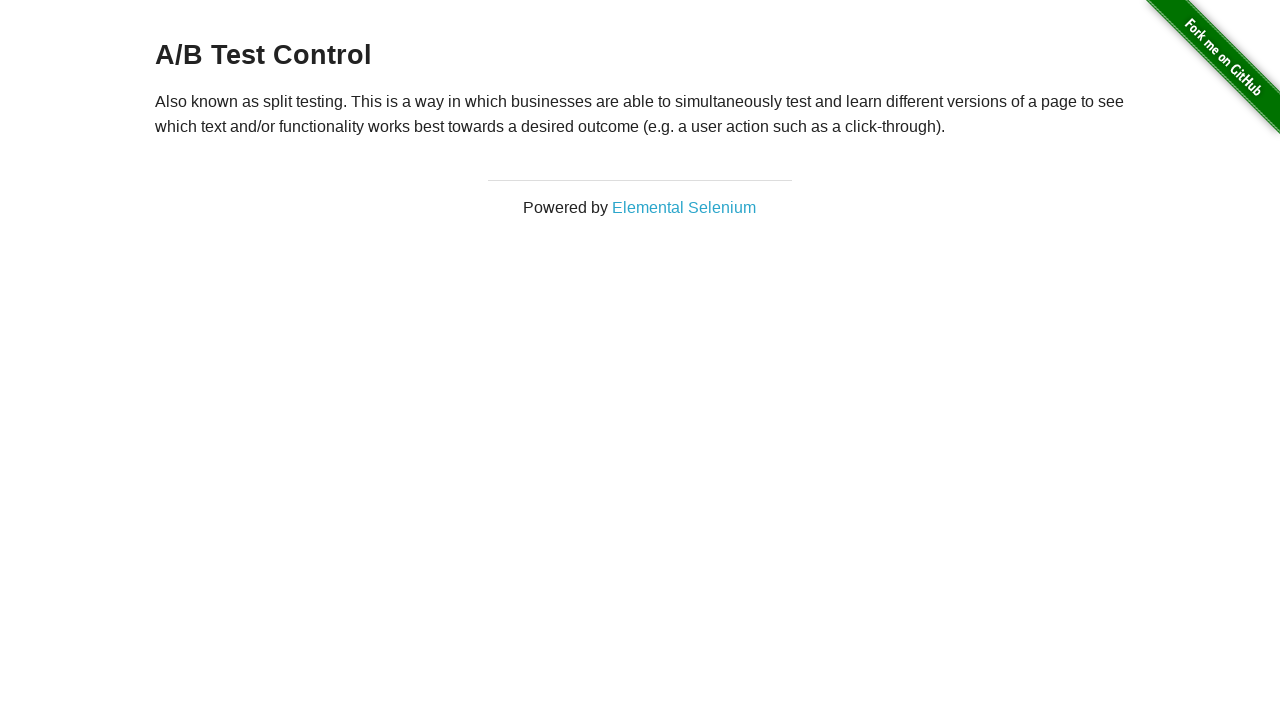

Verified initial heading shows either control or variation group
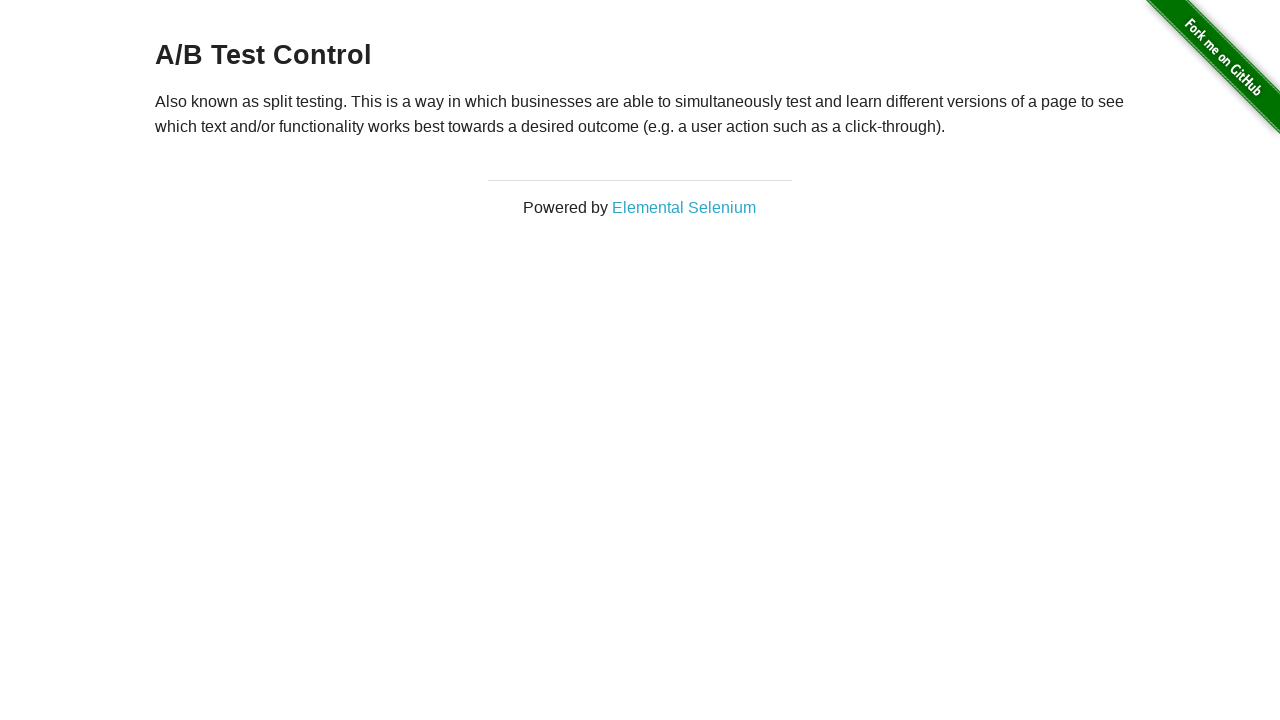

Added optimizelyOptOut cookie to browser context
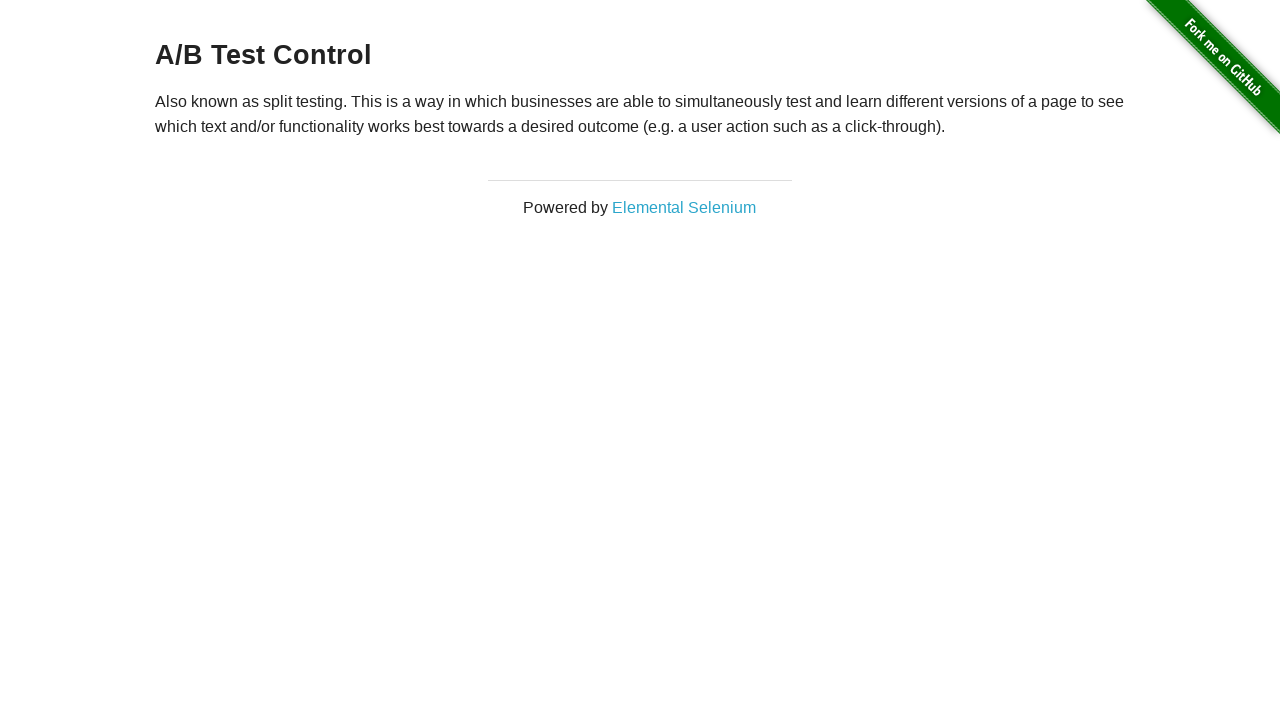

Refreshed the page after adding opt-out cookie
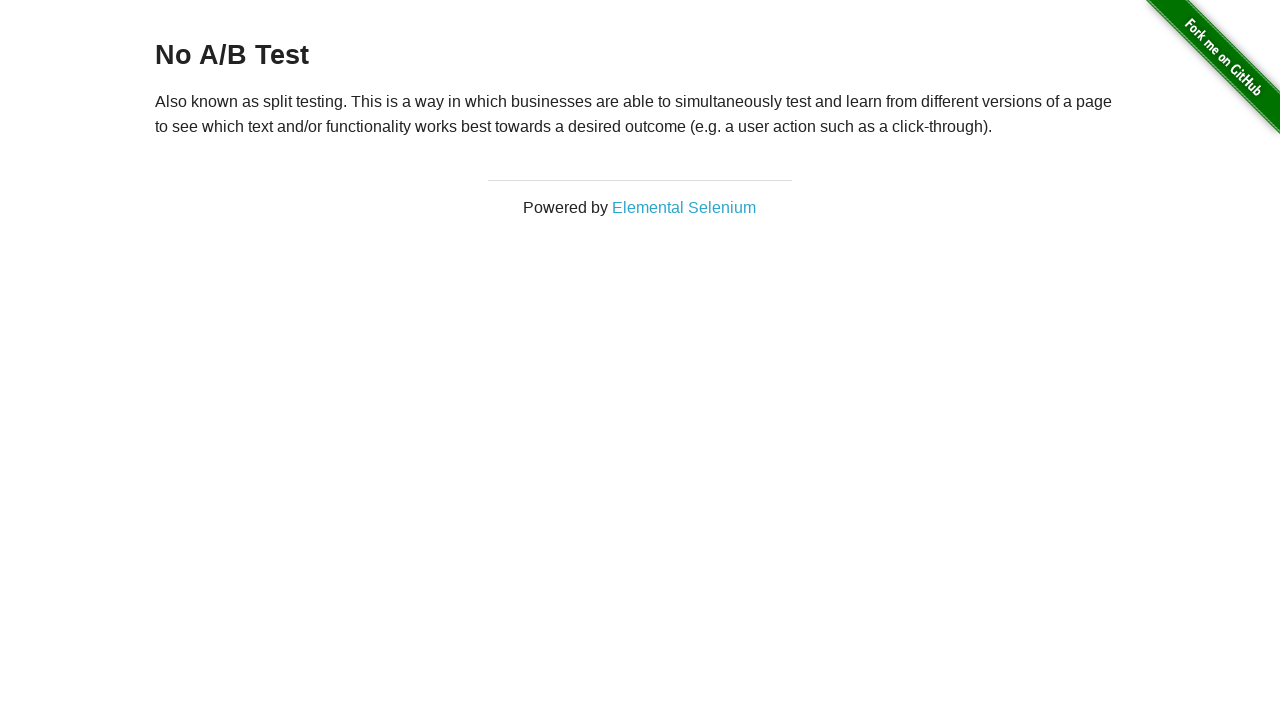

Waited for h3 heading to load after page refresh
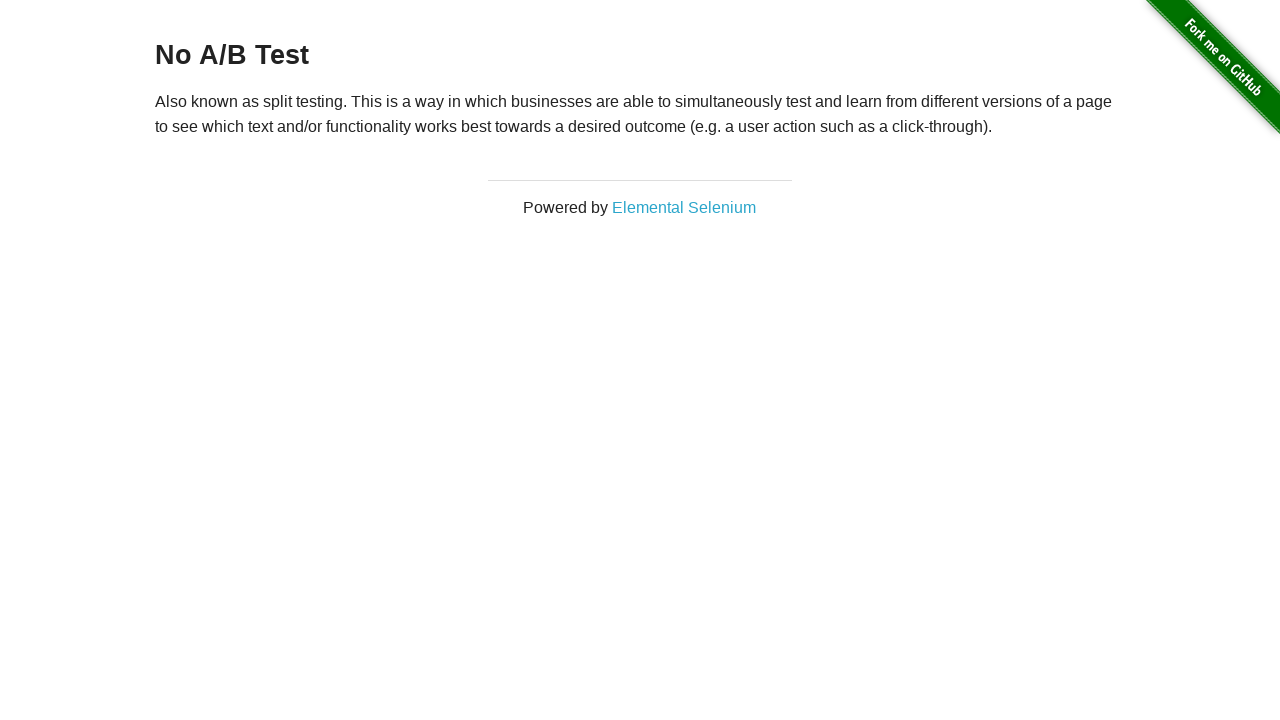

Retrieved heading text after opt-out: 'No A/B Test'
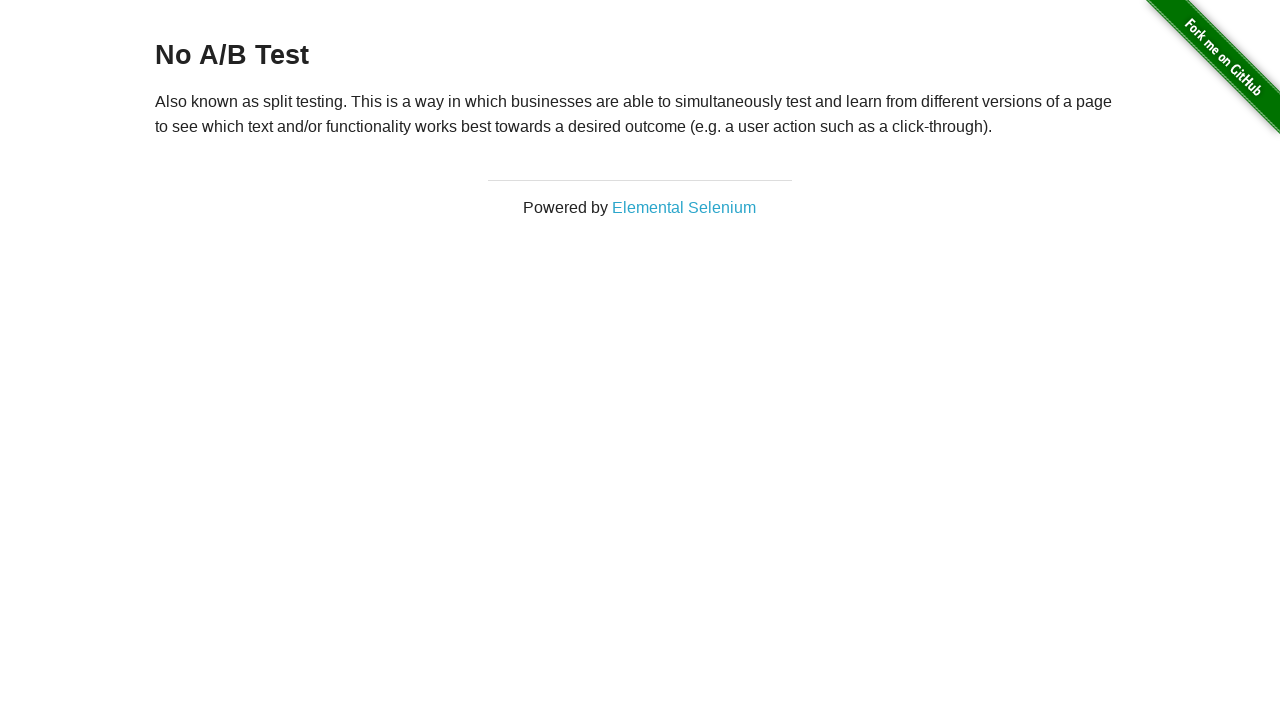

Verified heading changed to 'No A/B Test' after opting out
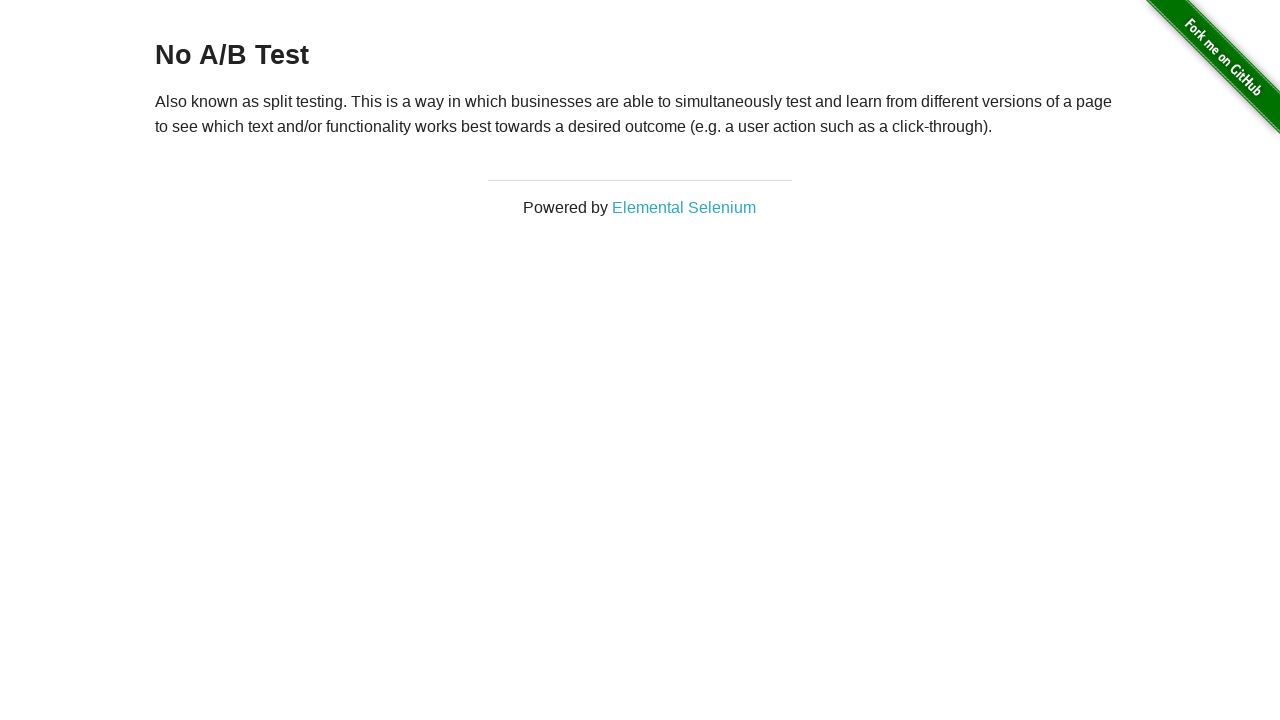

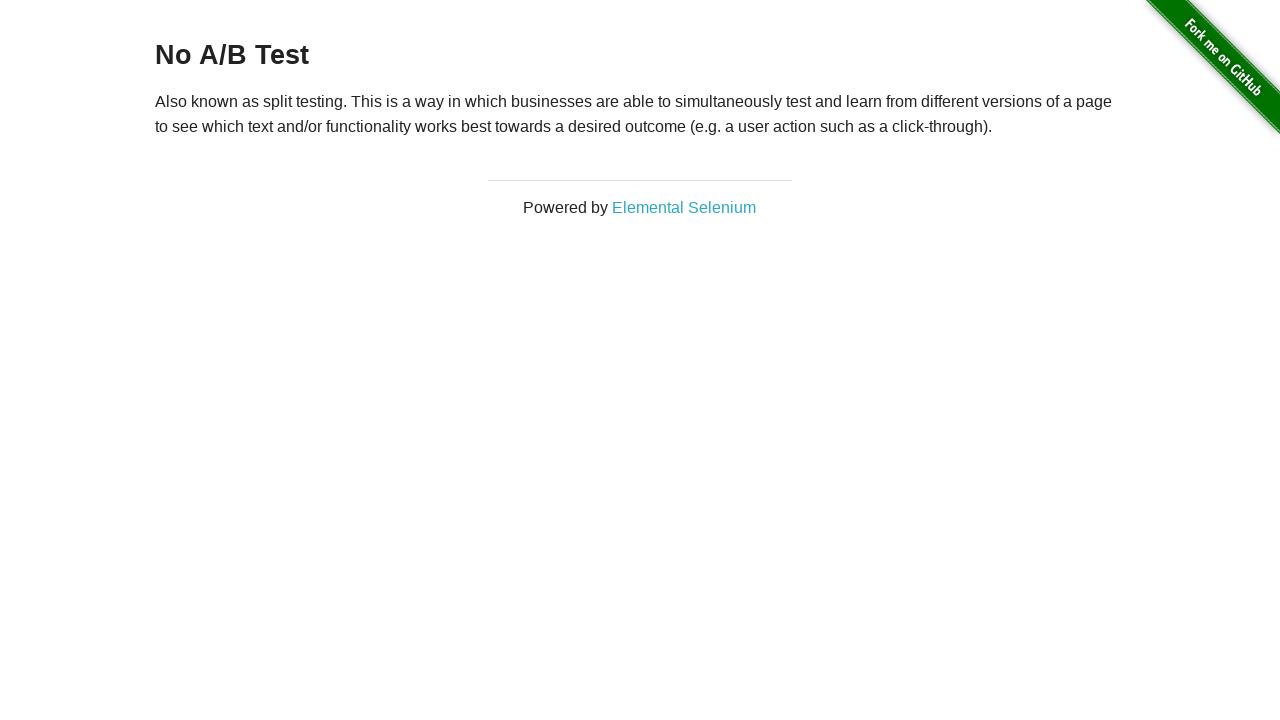